Tests isosceles triangle calculation by entering sides 3, 3, 5 and verifying the result

Starting URL: https://do.tusur.ru/qa-test2/

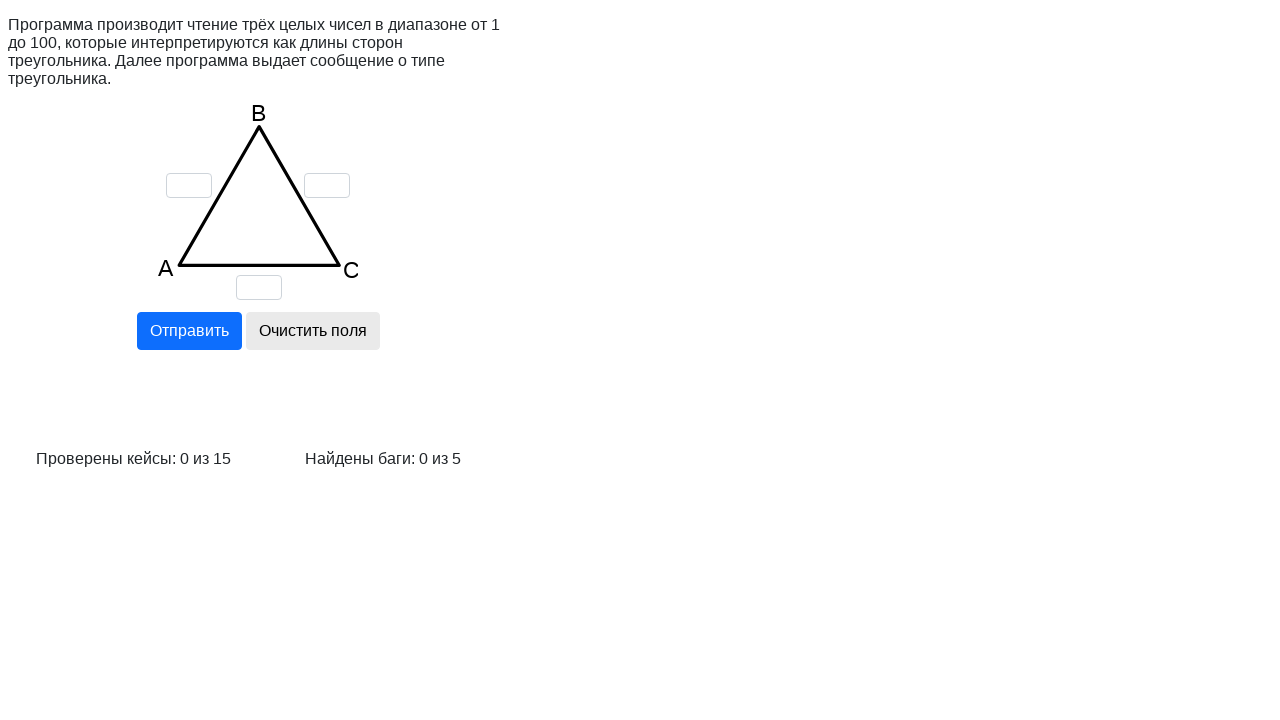

Cleared input field for side a on input[name='a']
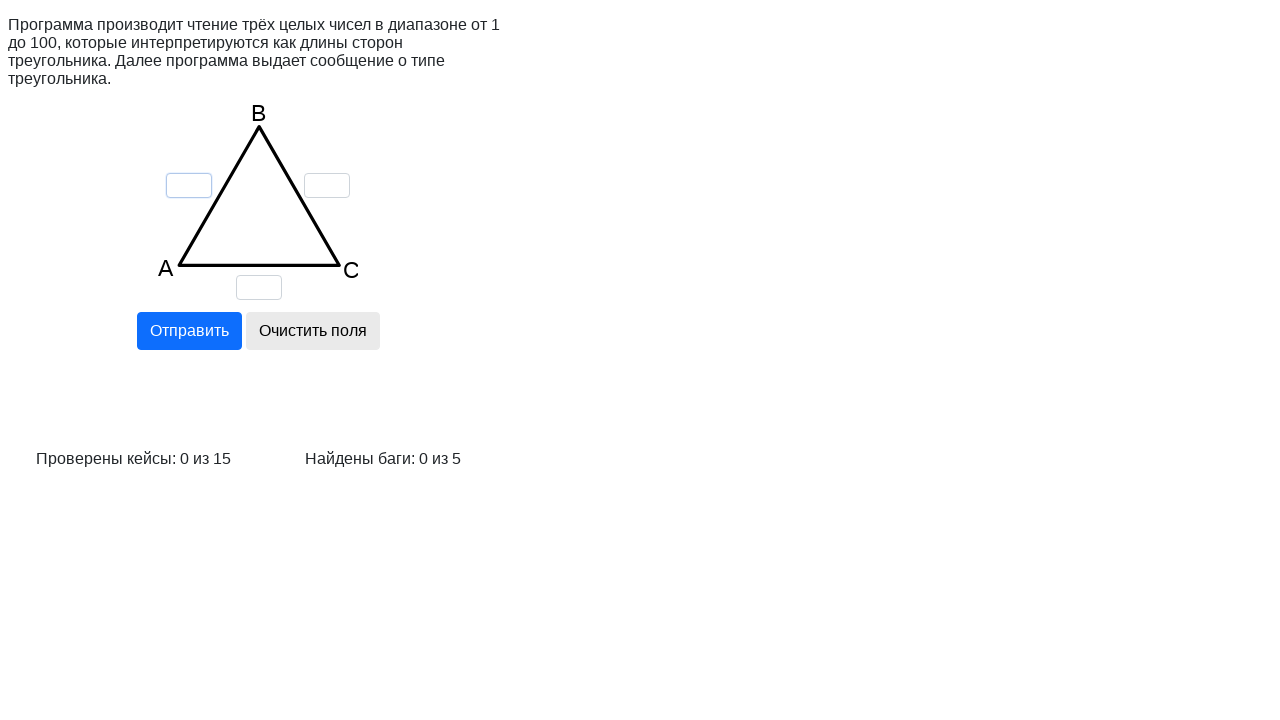

Cleared input field for side b on input[name='b']
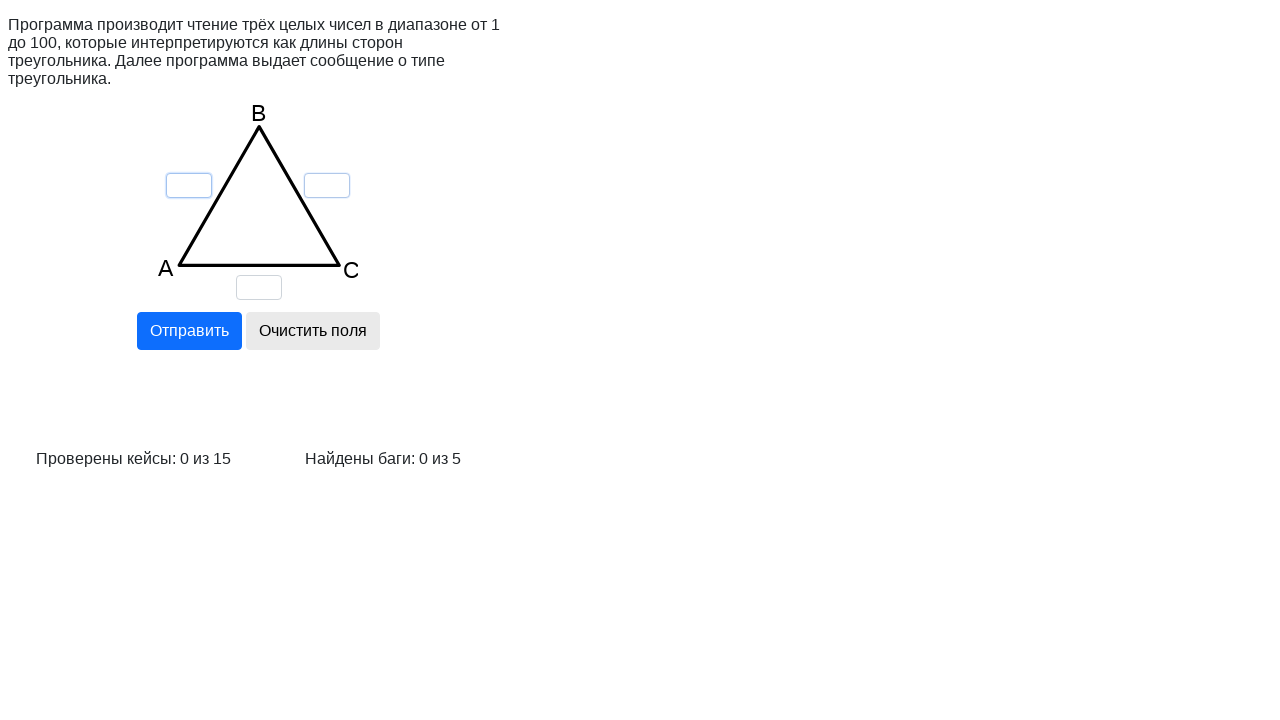

Cleared input field for side c on input[name='c']
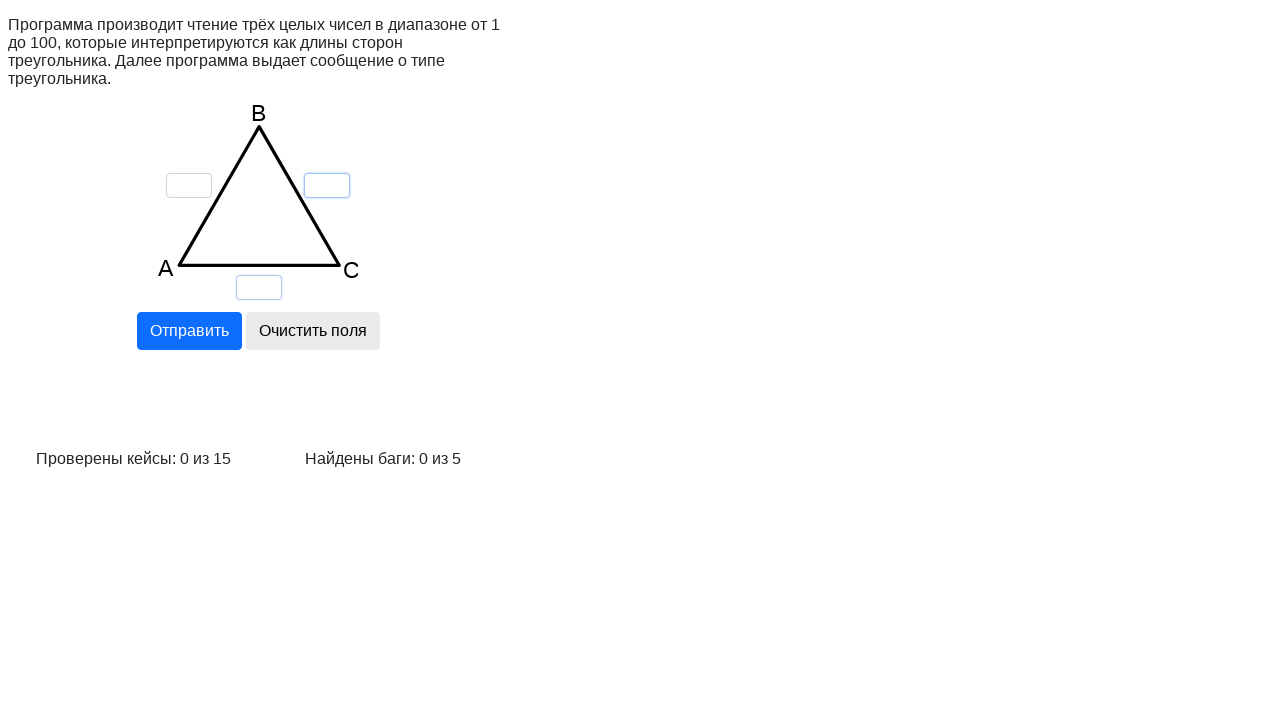

Entered side a value: 3 on input[name='a']
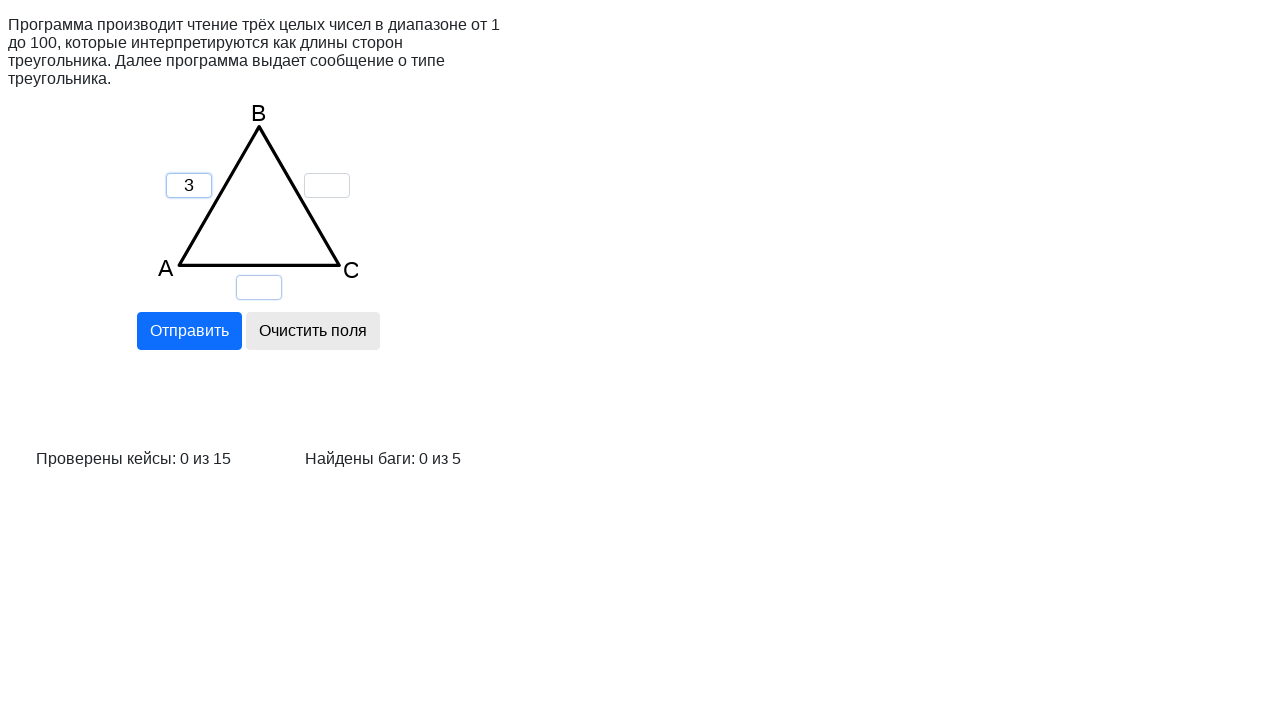

Entered side b value: 3 on input[name='b']
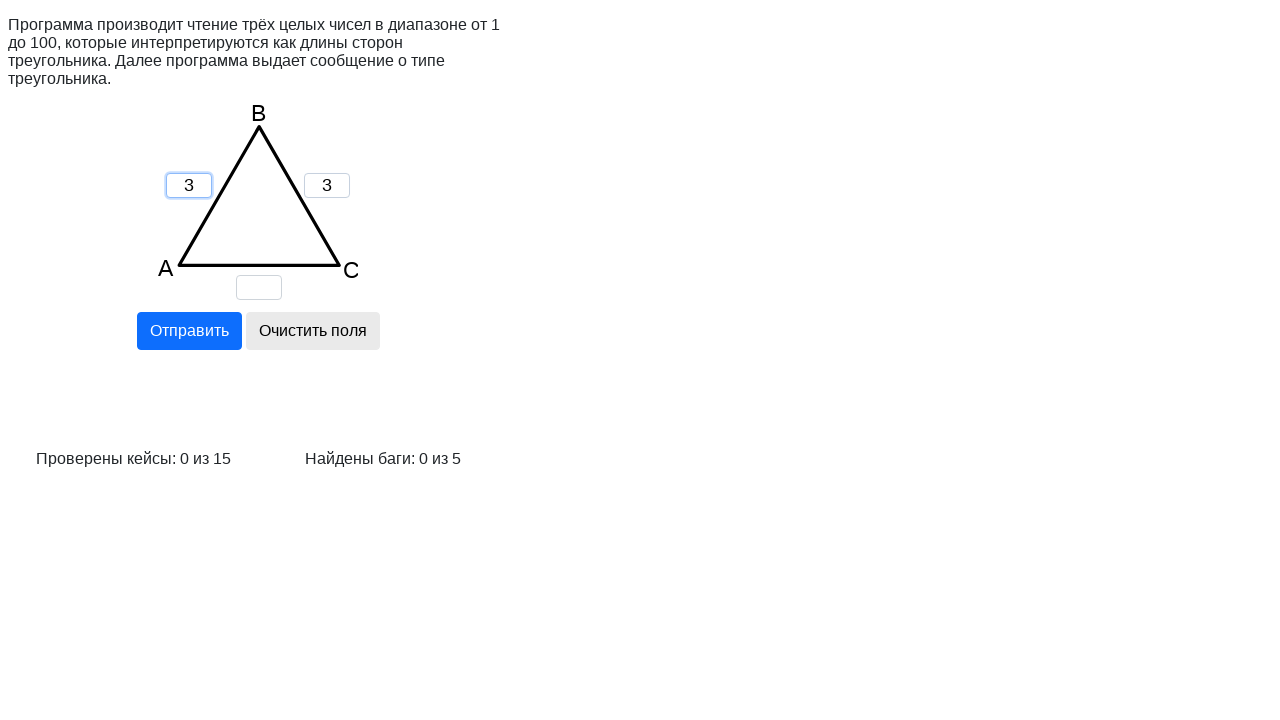

Entered side c value: 5 on input[name='c']
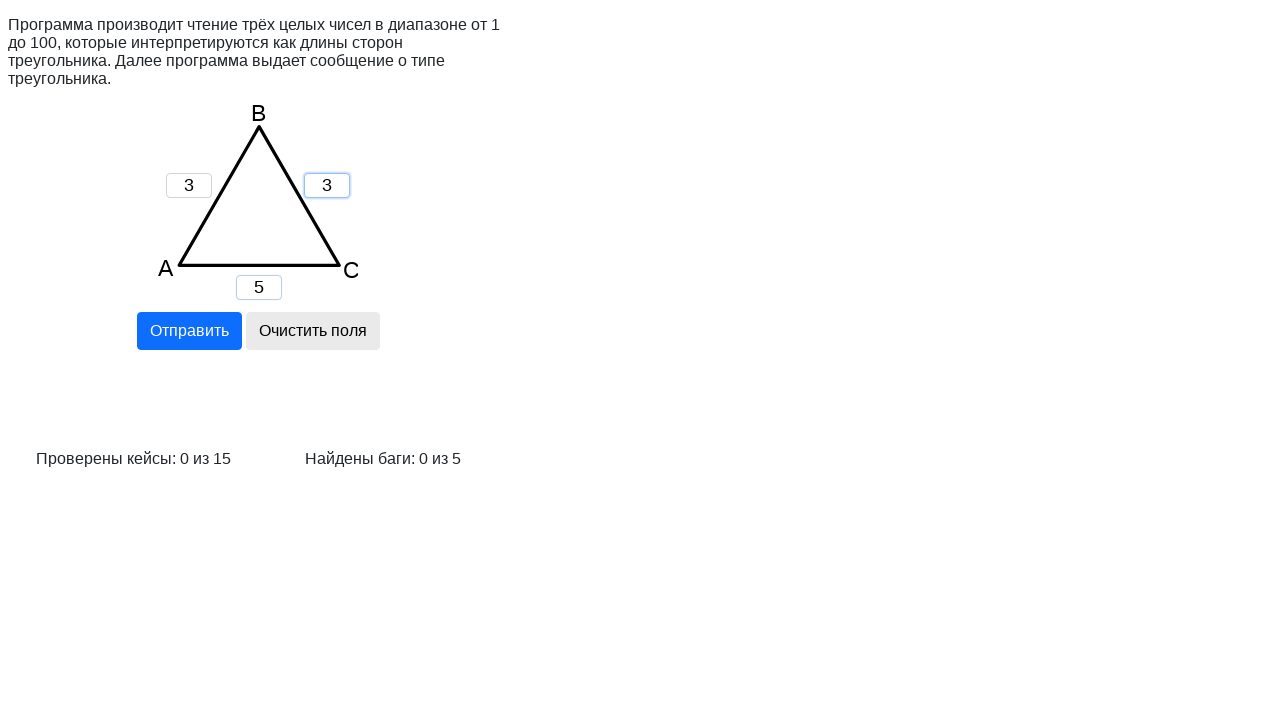

Clicked calculate button to compute triangle type at (189, 331) on input[name='calc']
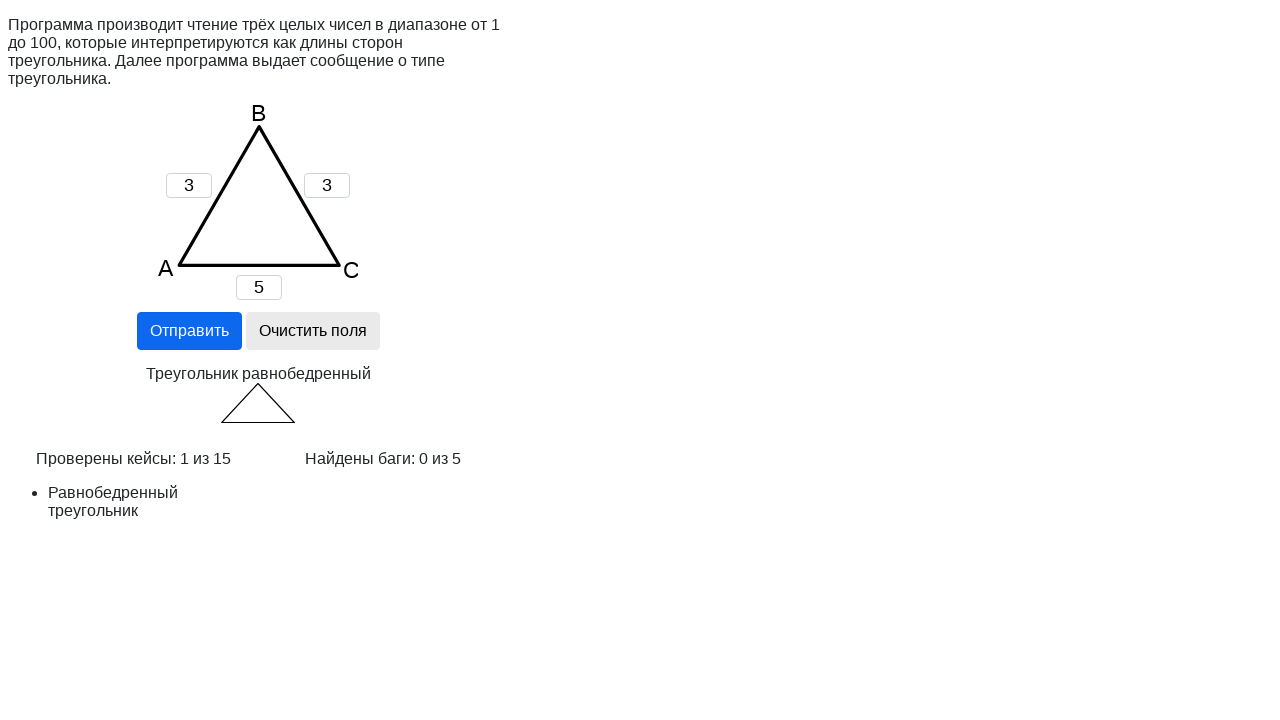

Verified isosceles triangle result appeared
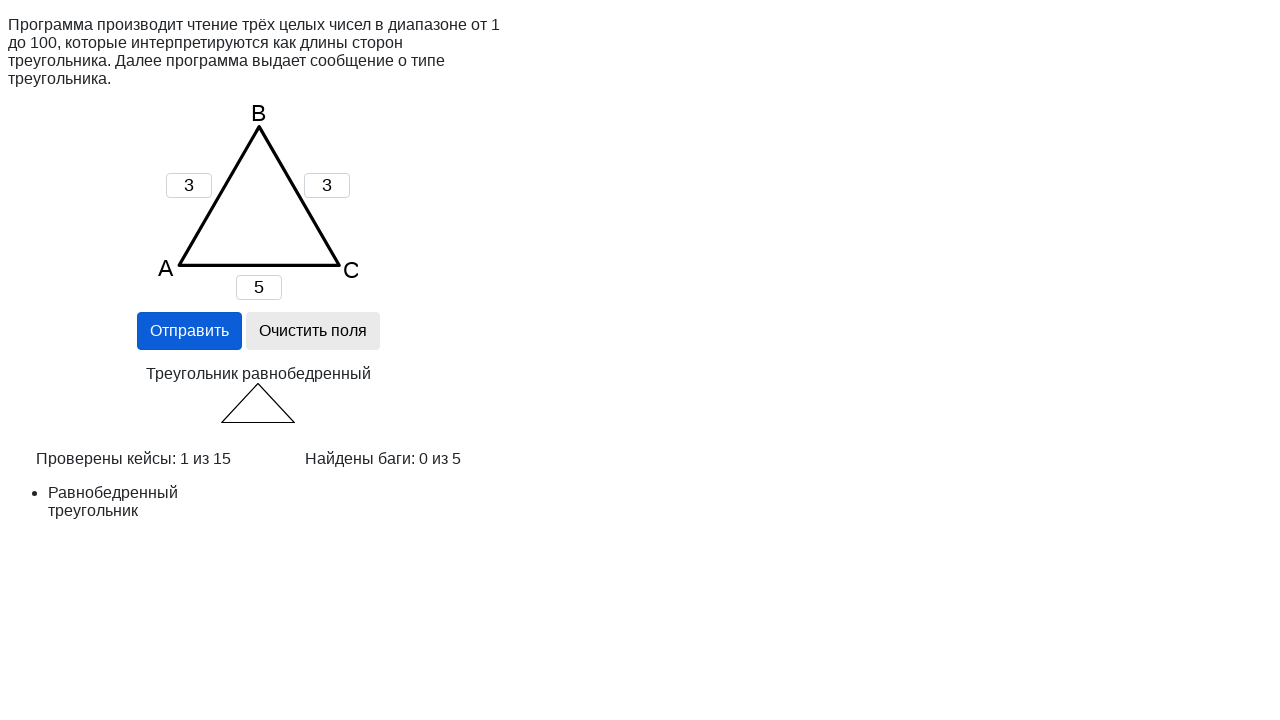

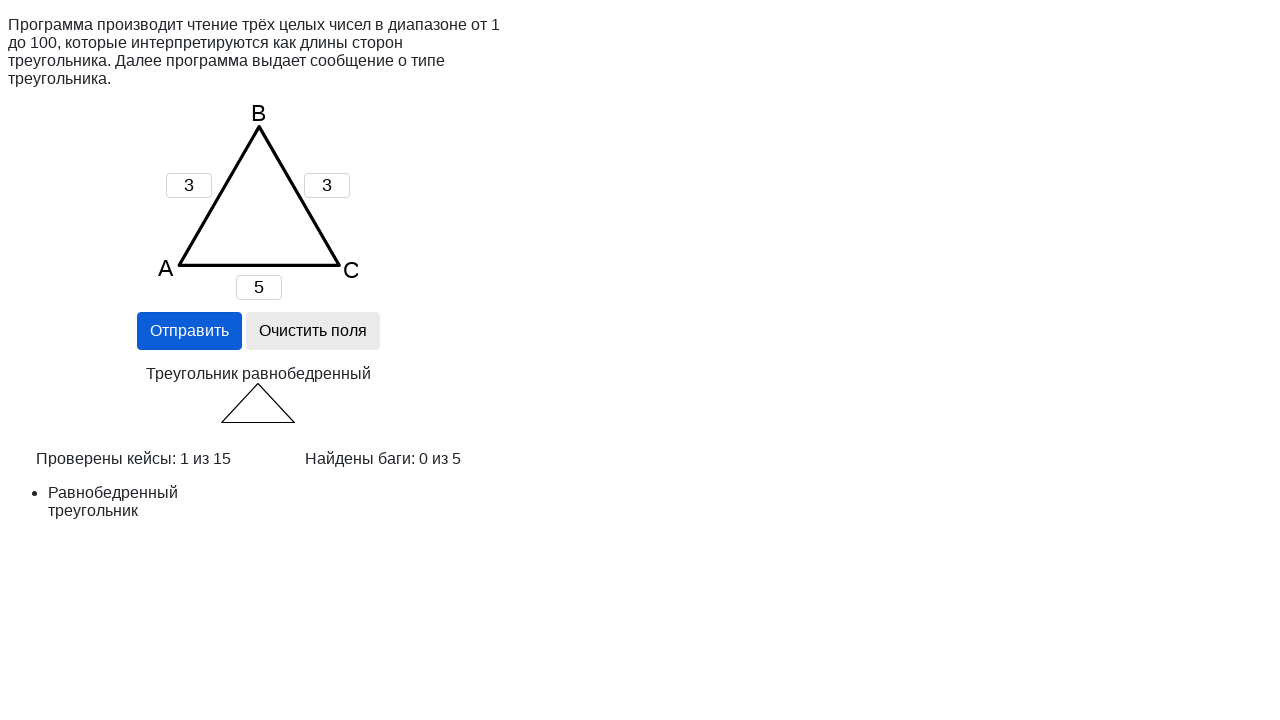